Tests the clear functionality to reset input and result fields.

Starting URL: https://www.001236.xyz/en/url

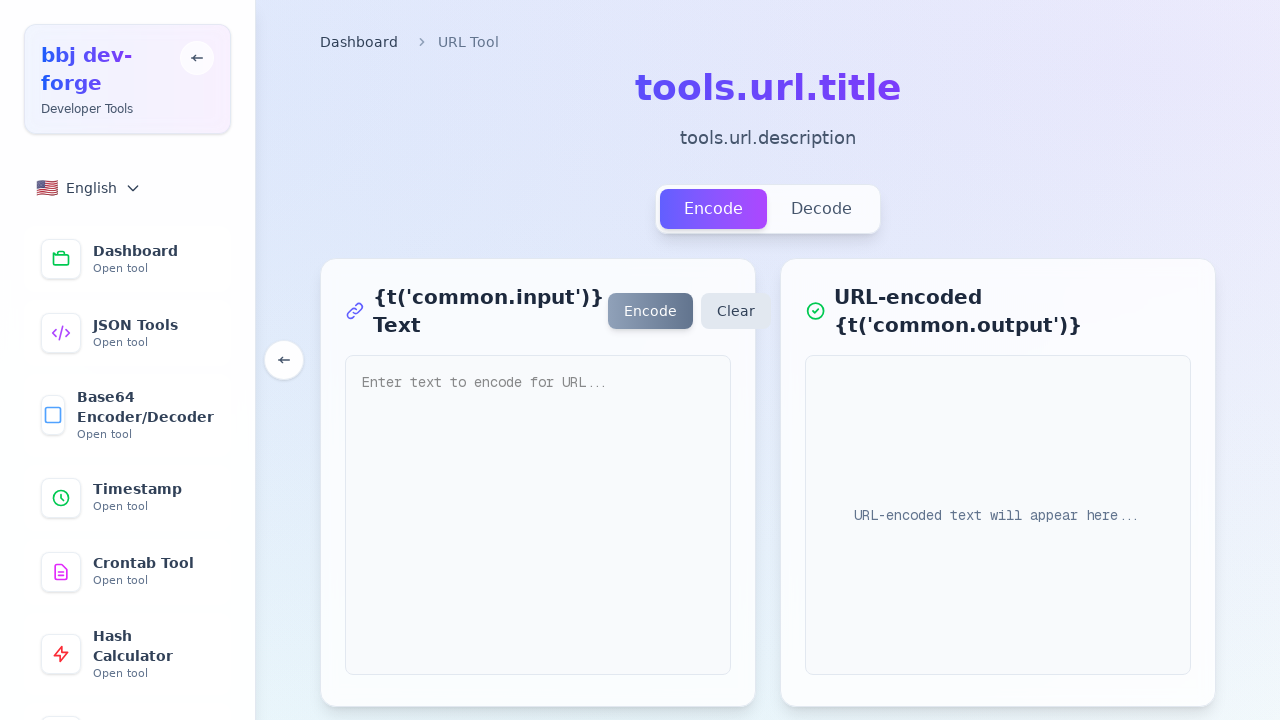

Page loaded with domcontentloaded state
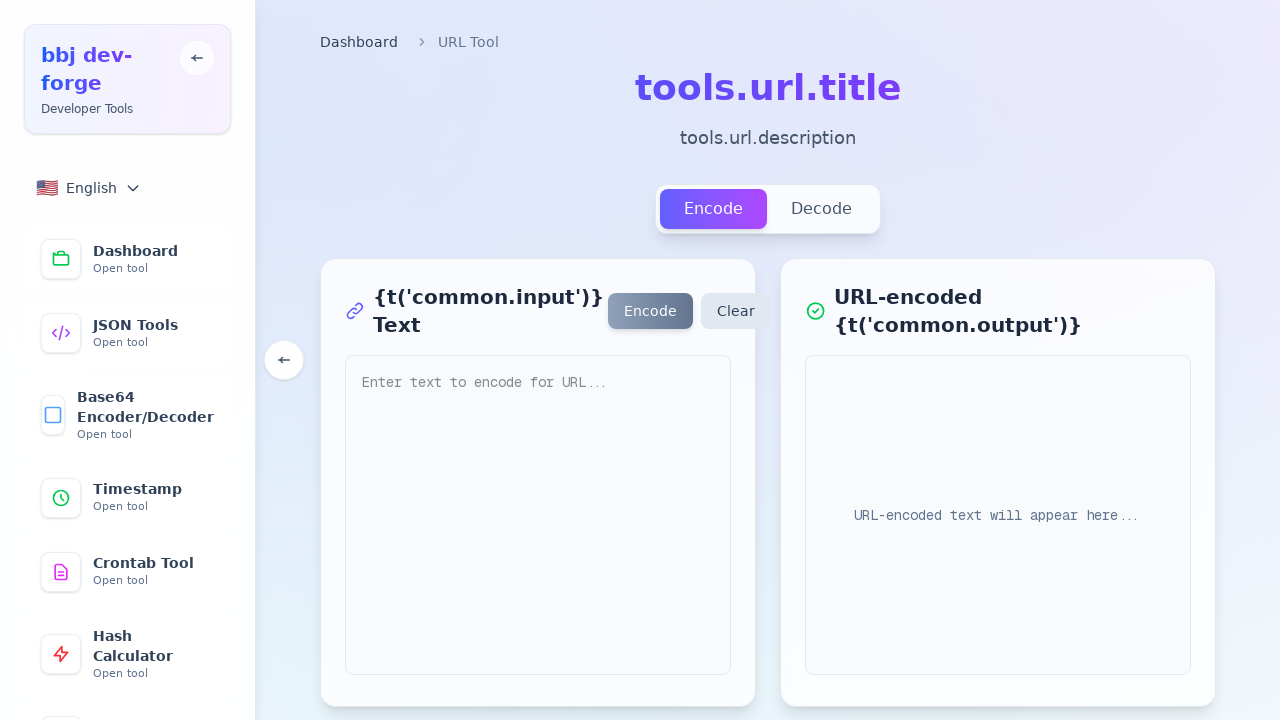

Located URL input field
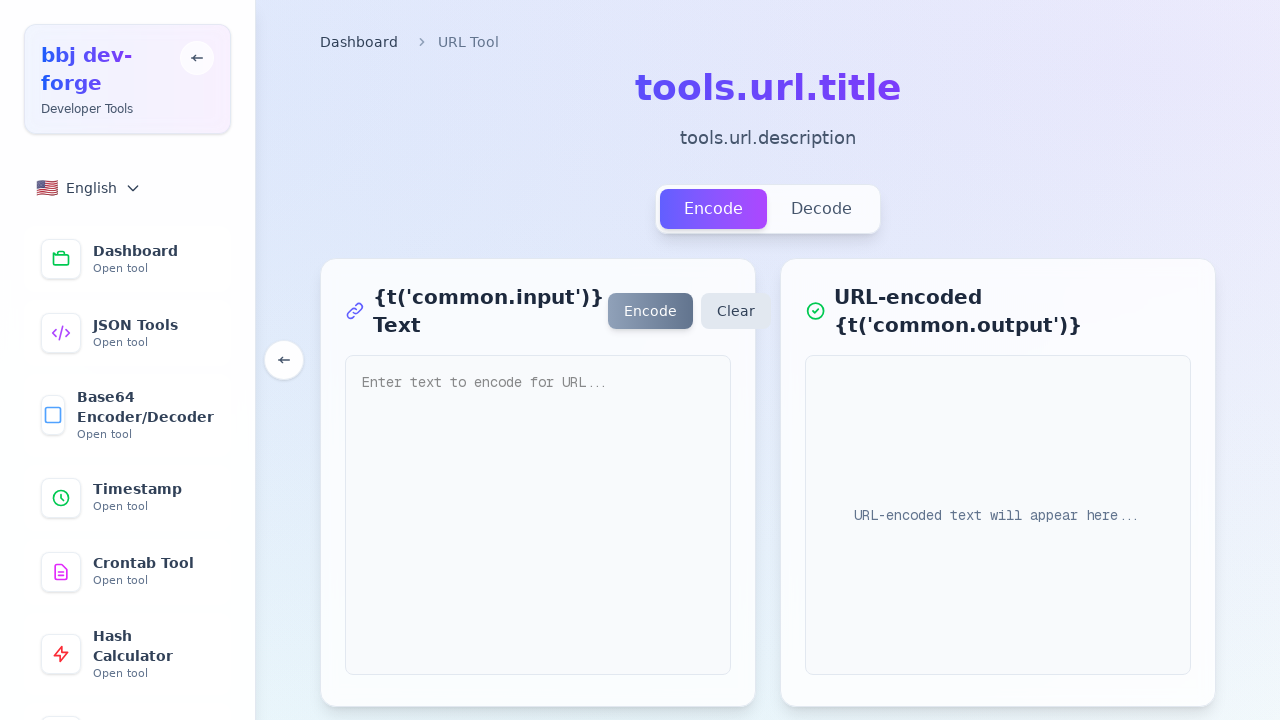

Filled URL input field with 'https://example.com/test' on textarea, input[type="text"], input[placeholder*="URL"] >> nth=0
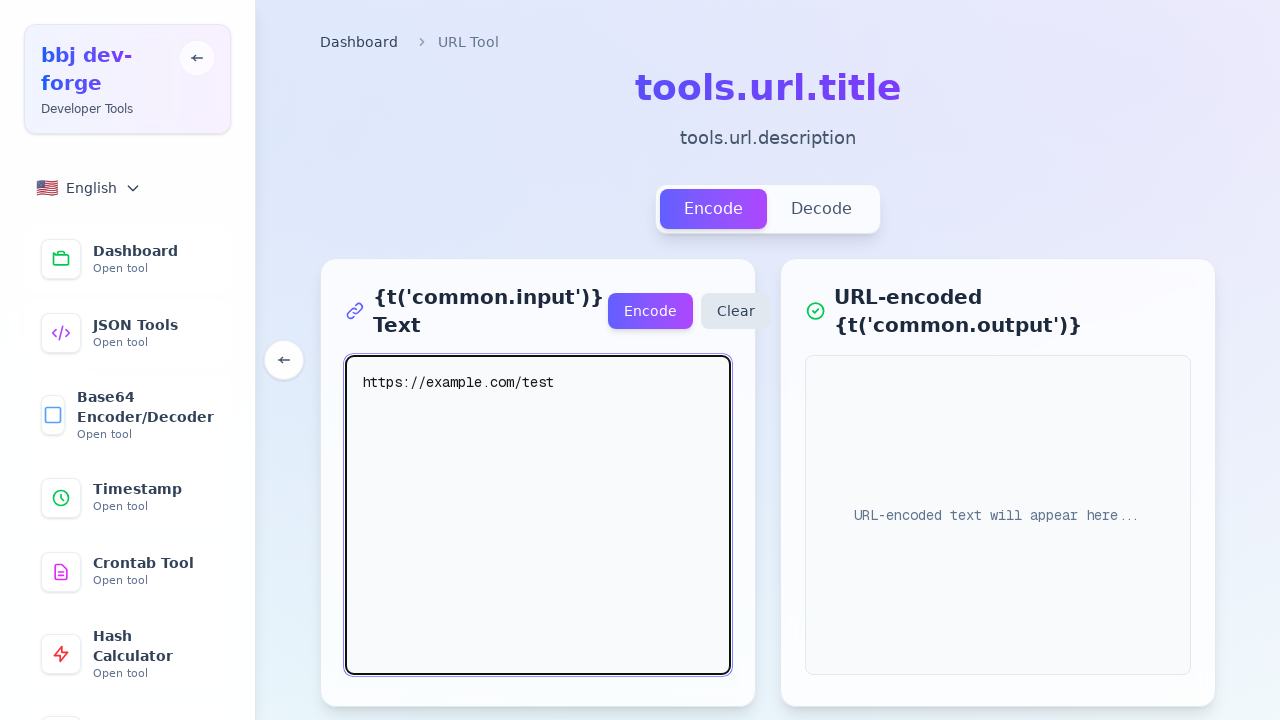

Located clear button
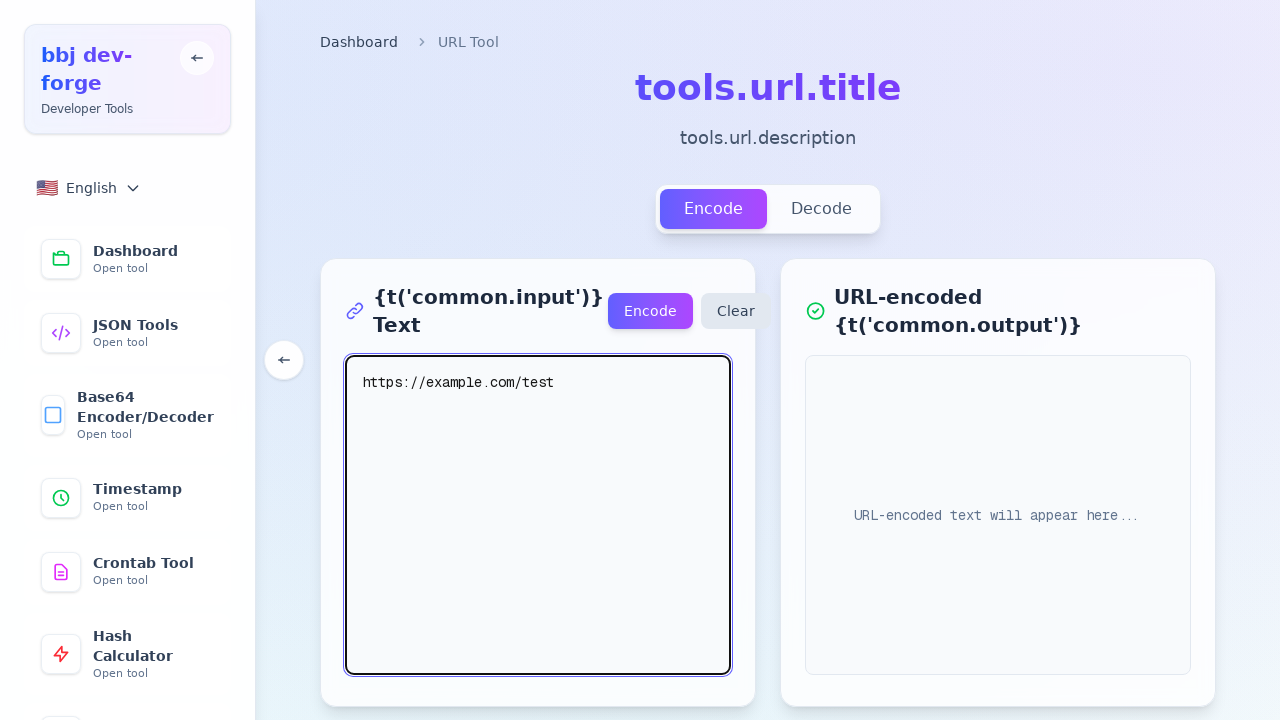

Clicked clear button to reset input and result fields at (736, 311) on button:has-text("Clear"), button:has-text("清空") >> nth=0
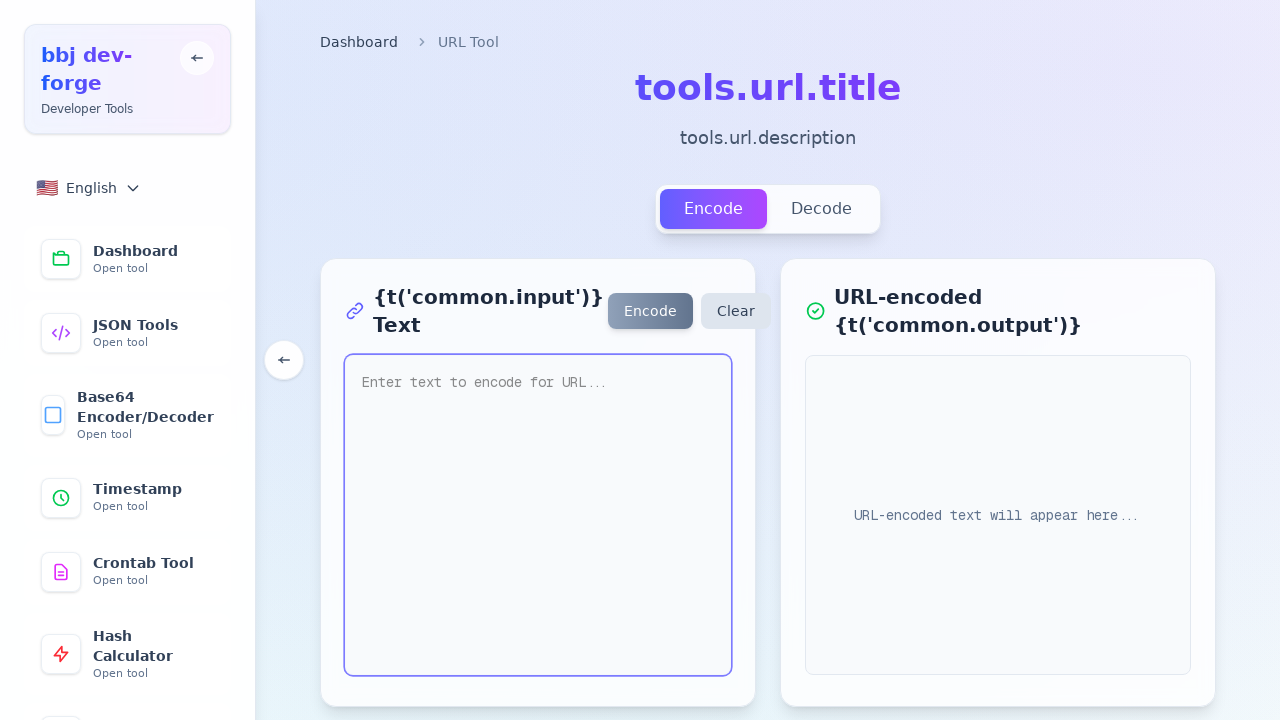

Waited 500ms for clear operation to complete
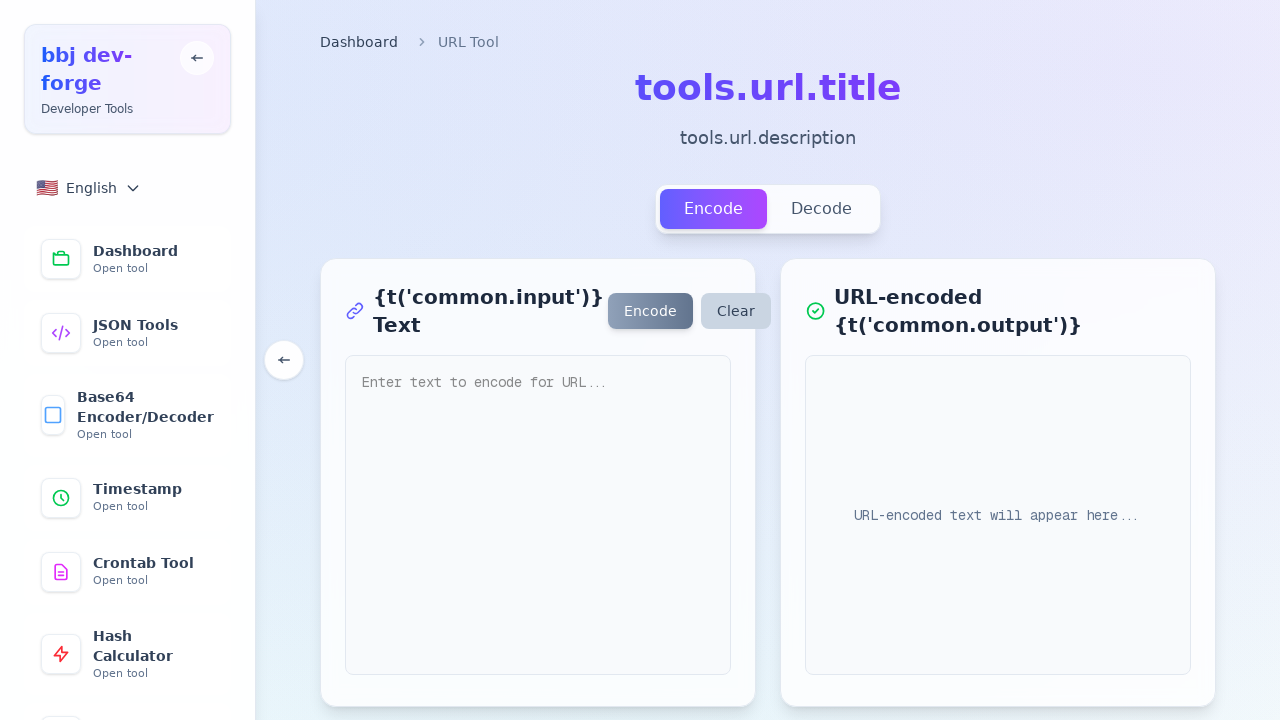

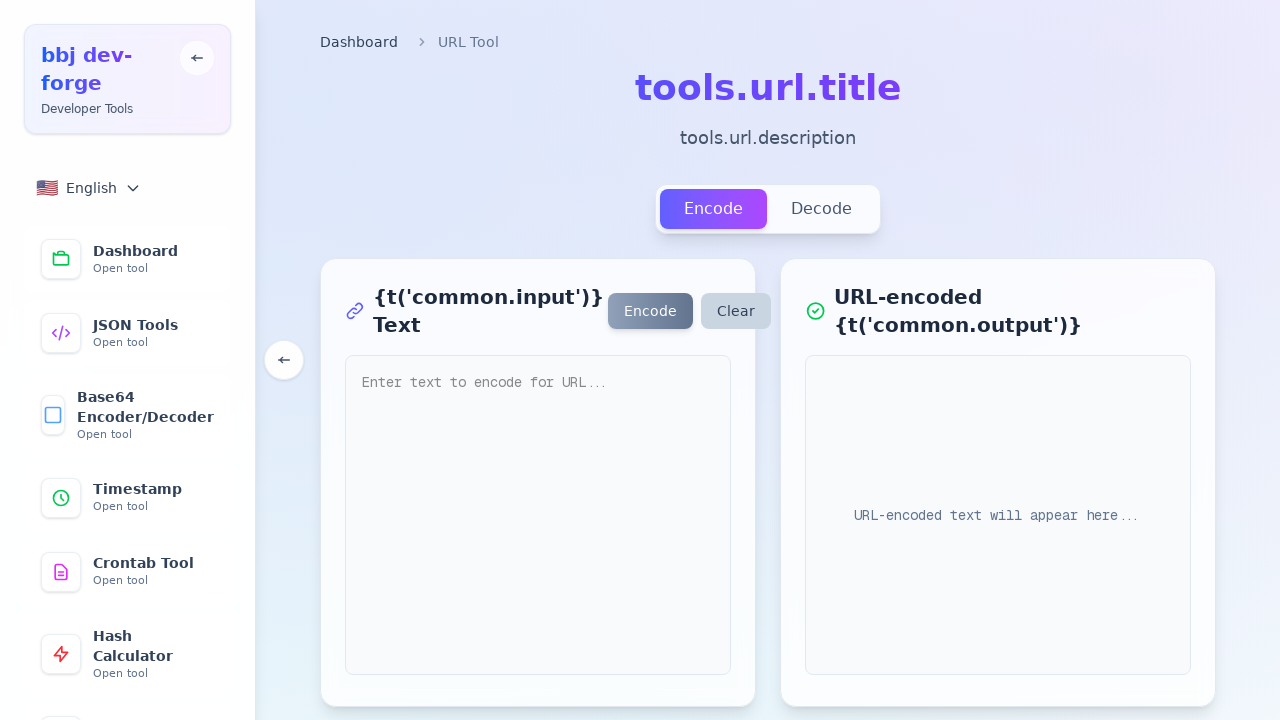